Tests send keys action by navigating to Selenium Python API documentation, clicking the search box, typing a search query and pressing Enter

Starting URL: https://www.selenium.dev/selenium/docs/api/py/genindex.html

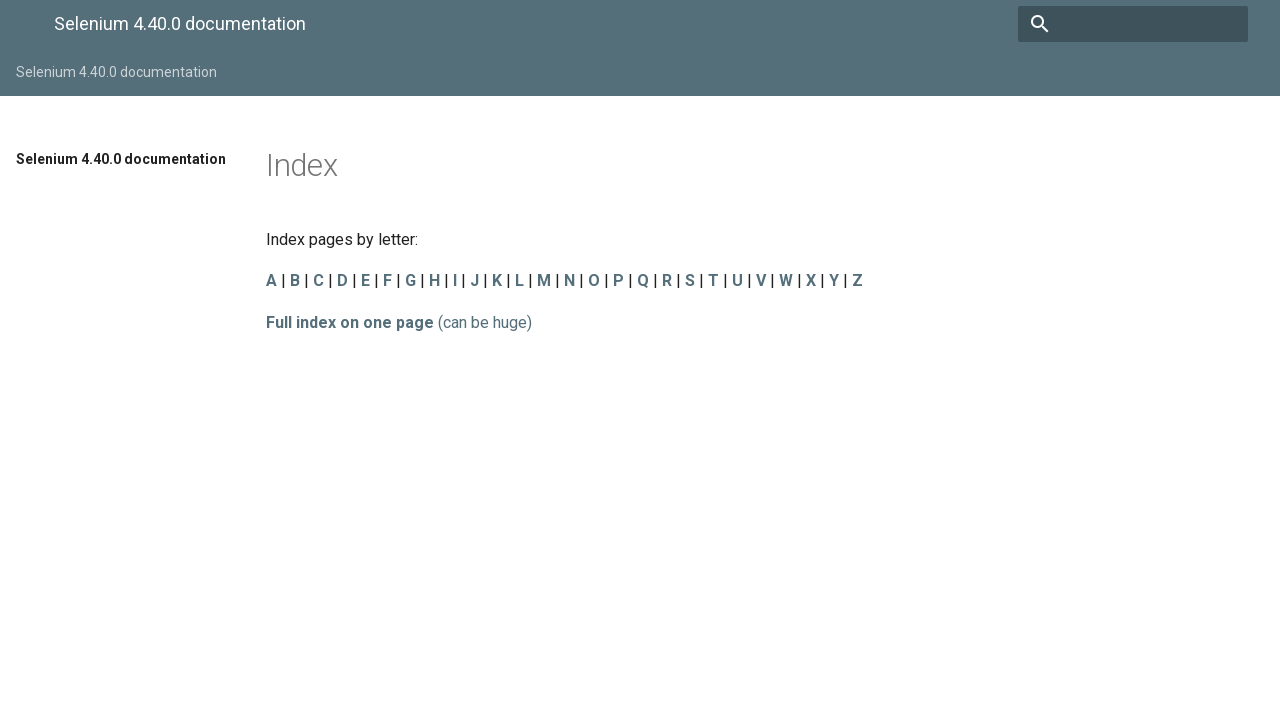

Navigated to Selenium Python API documentation page
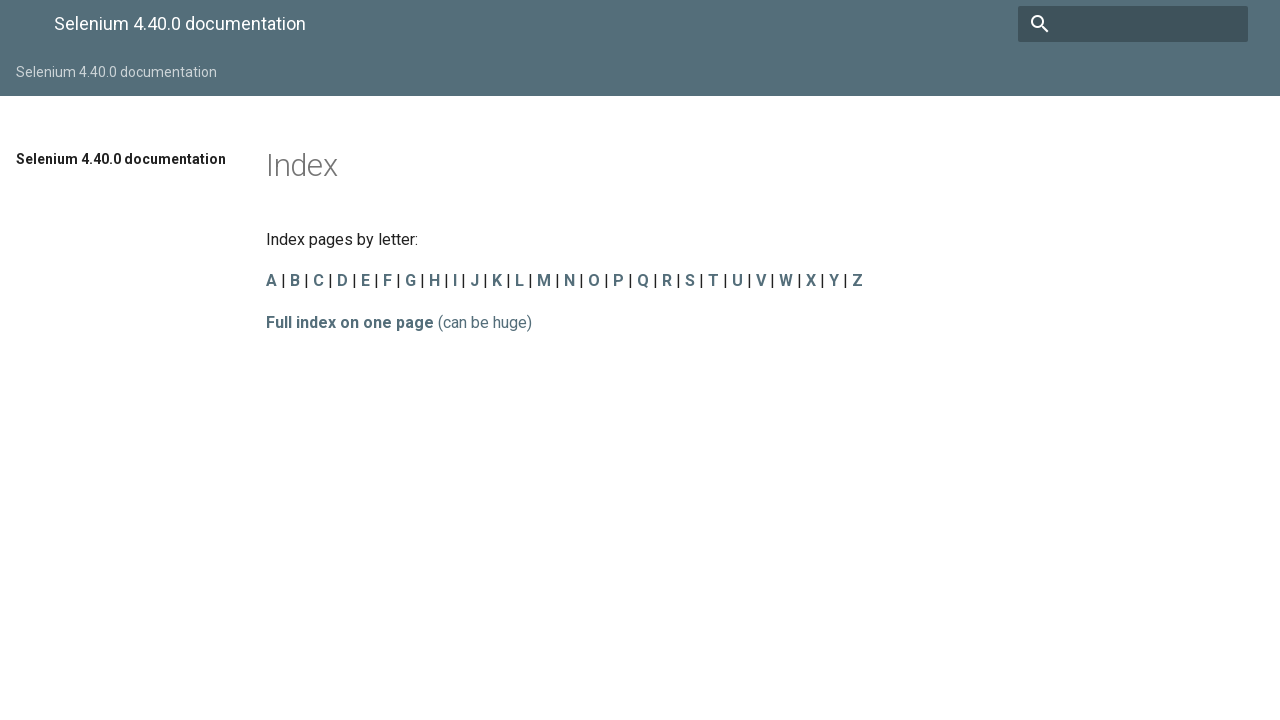

Clicked on the search box at (1133, 24) on input[name='q']
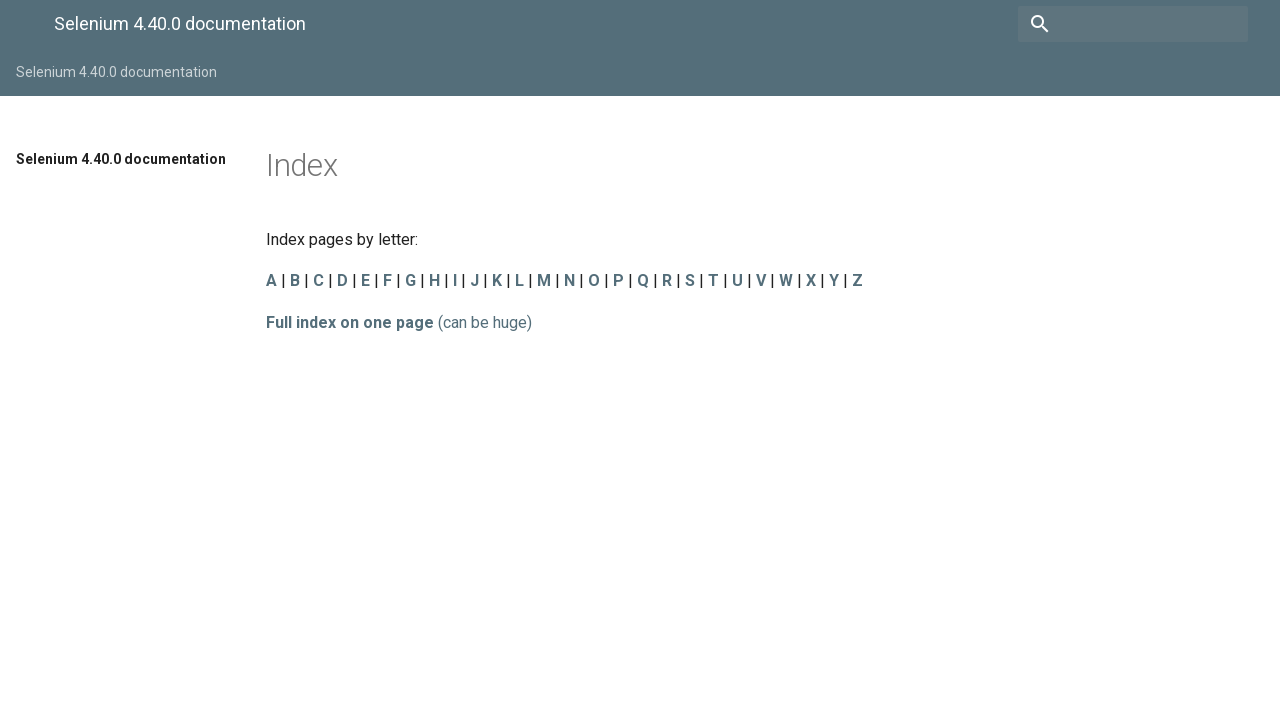

Typed 'send_keys' search query in the search box
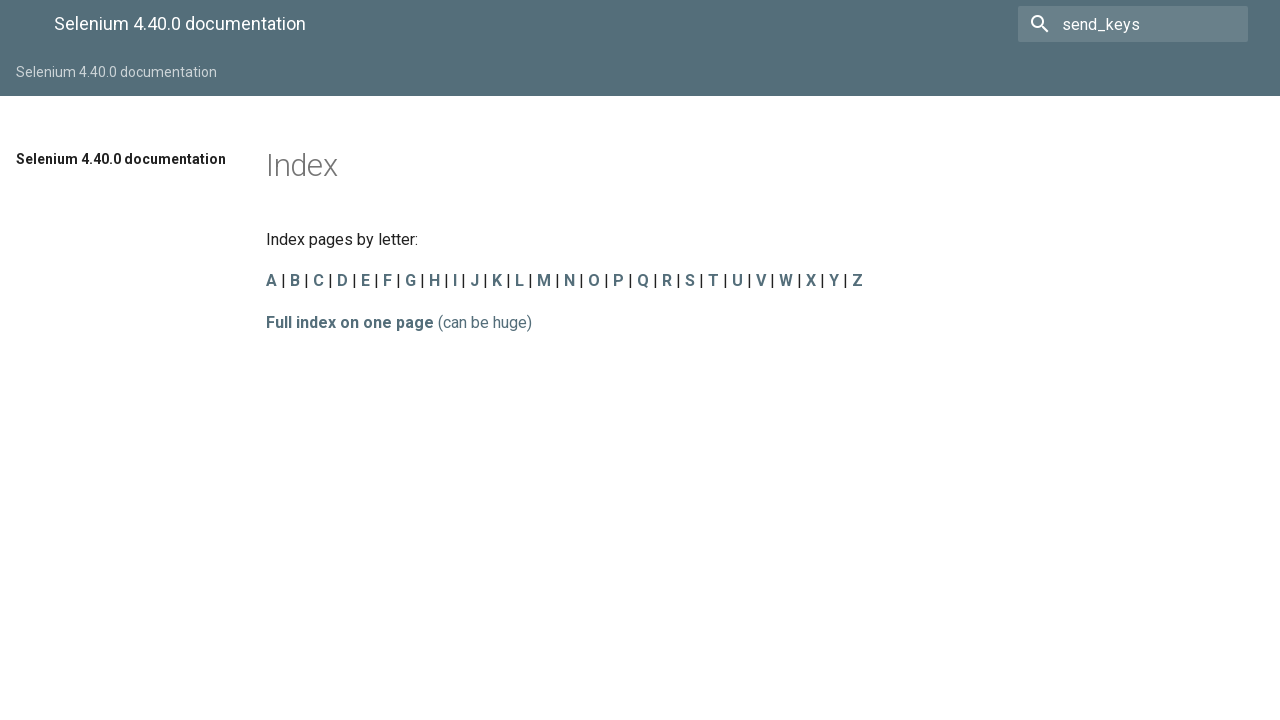

Pressed Enter to submit the search query
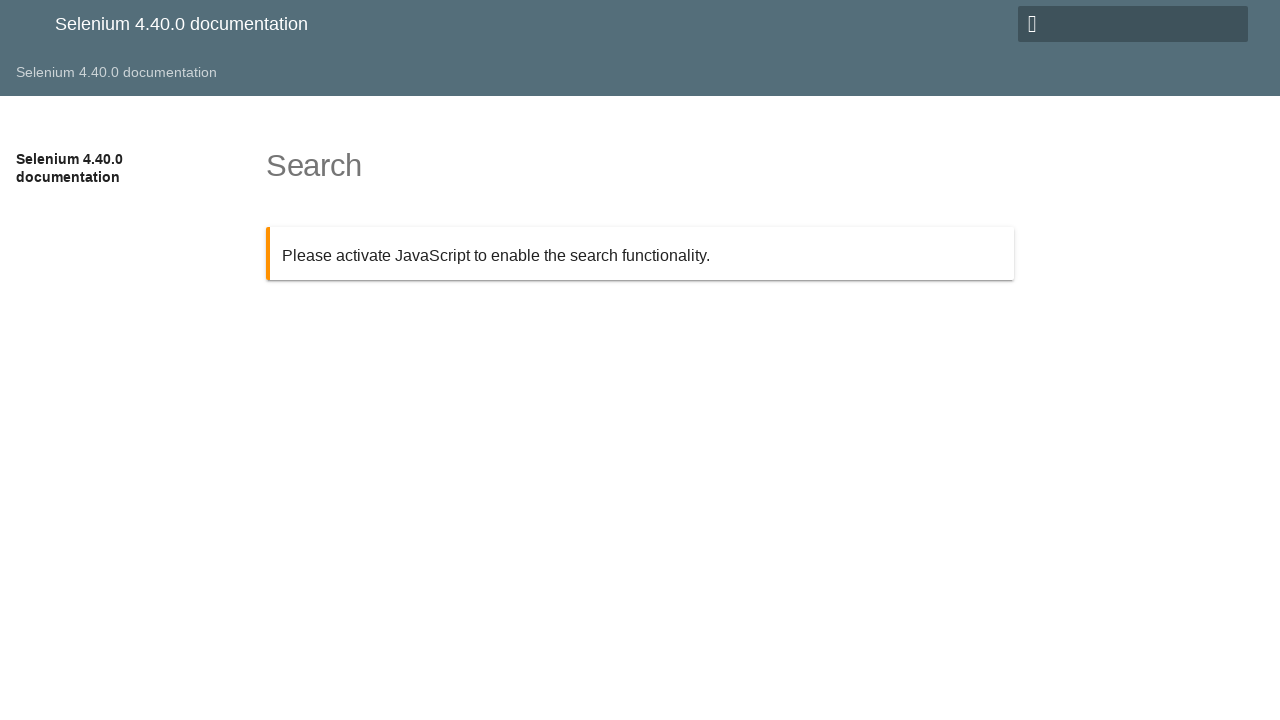

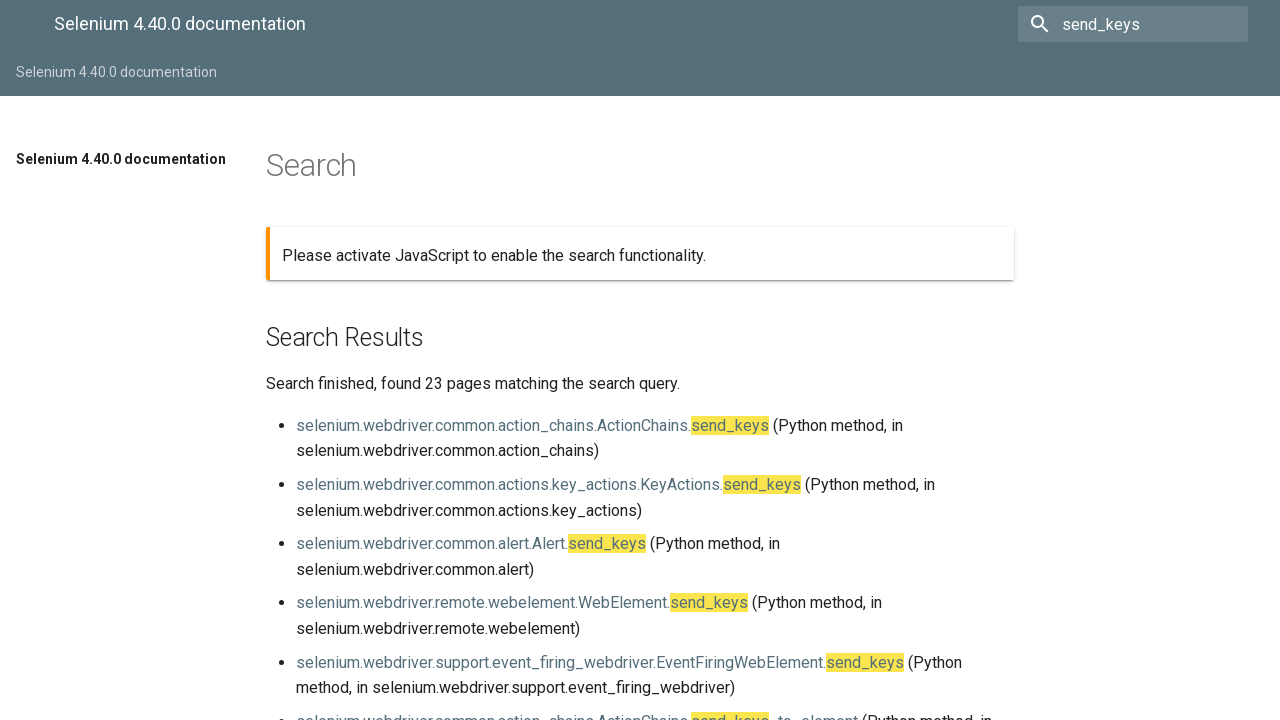